Fills out a practice form leaving the Last Name field empty to verify it gets marked as required upon submission

Starting URL: https://demoqa.com/automation-practice-form

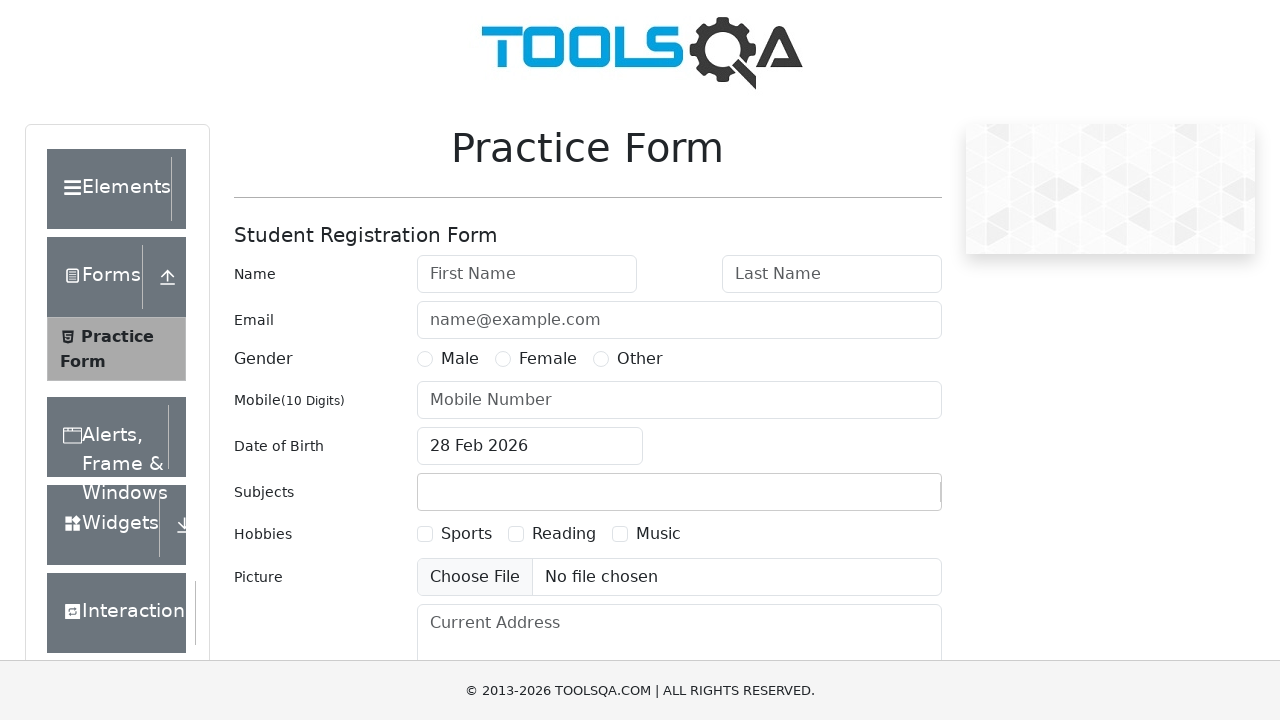

Filled First Name field with 'Maria' on #firstName
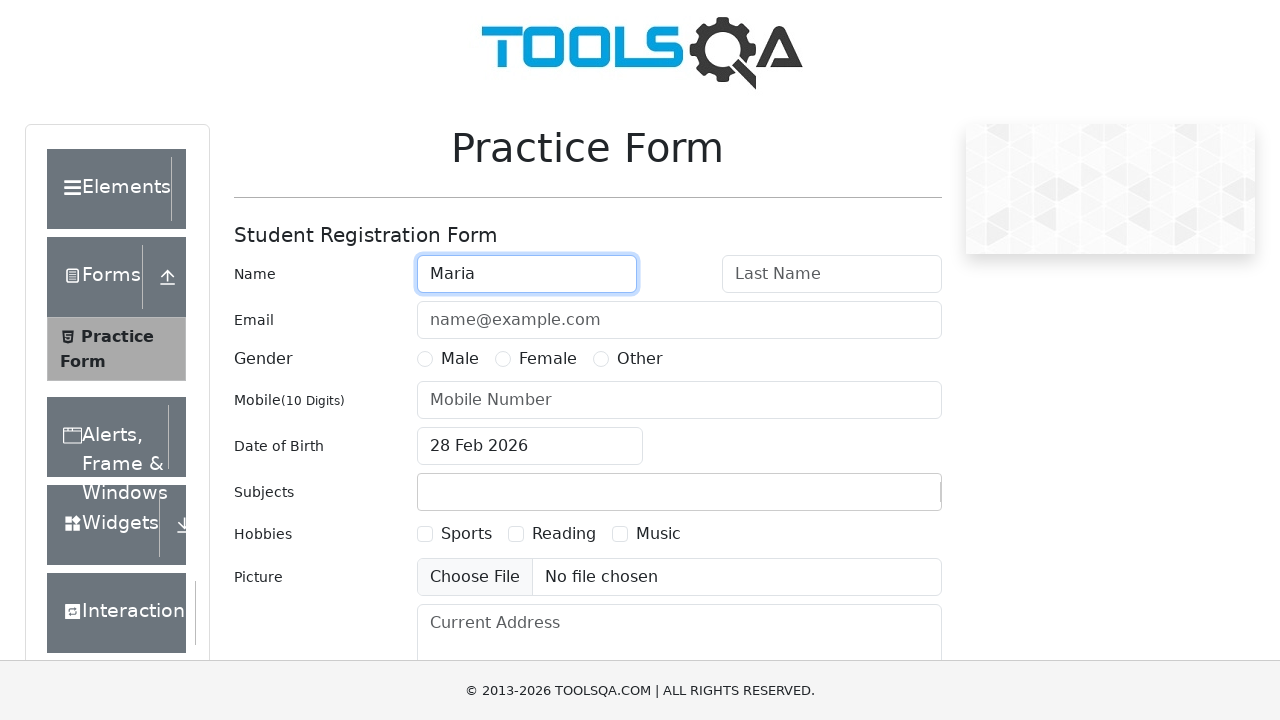

Filled Email field with 'maria.test@example.com' on #userEmail
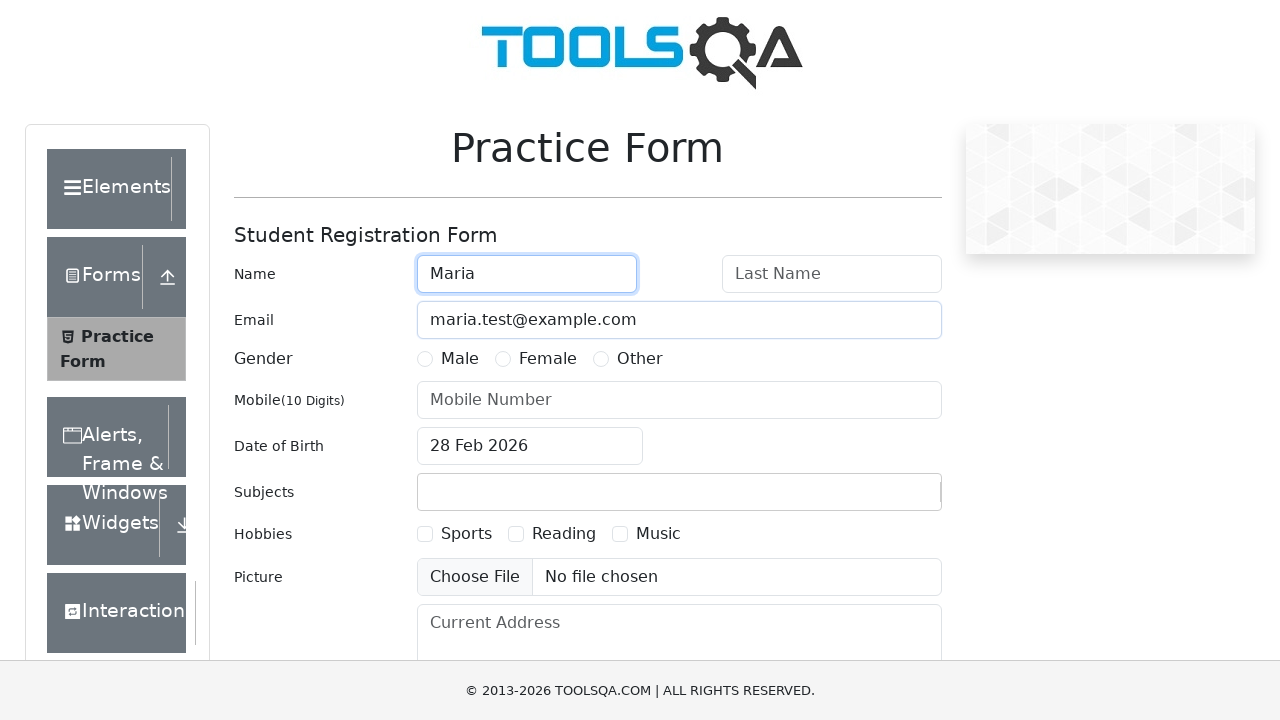

Selected Male gender radio button at (460, 359) on label[for='gender-radio-1']
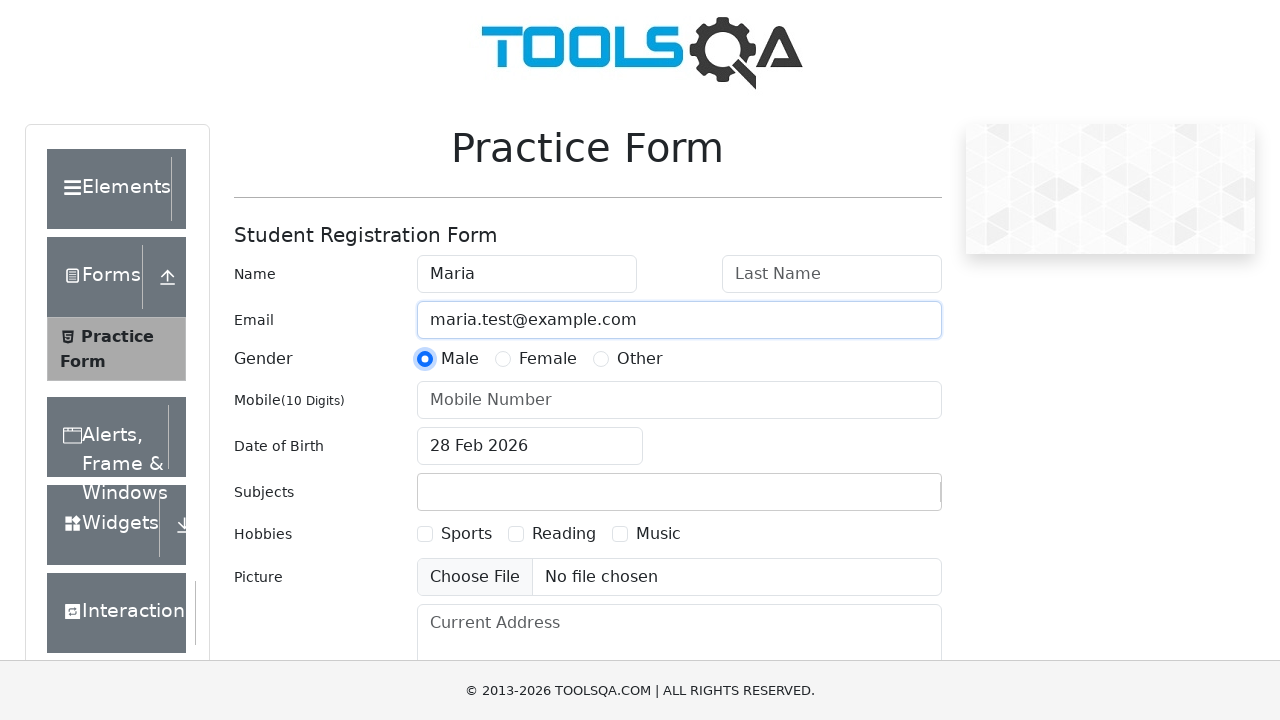

Filled Mobile Number field with '5551234567' on #userNumber
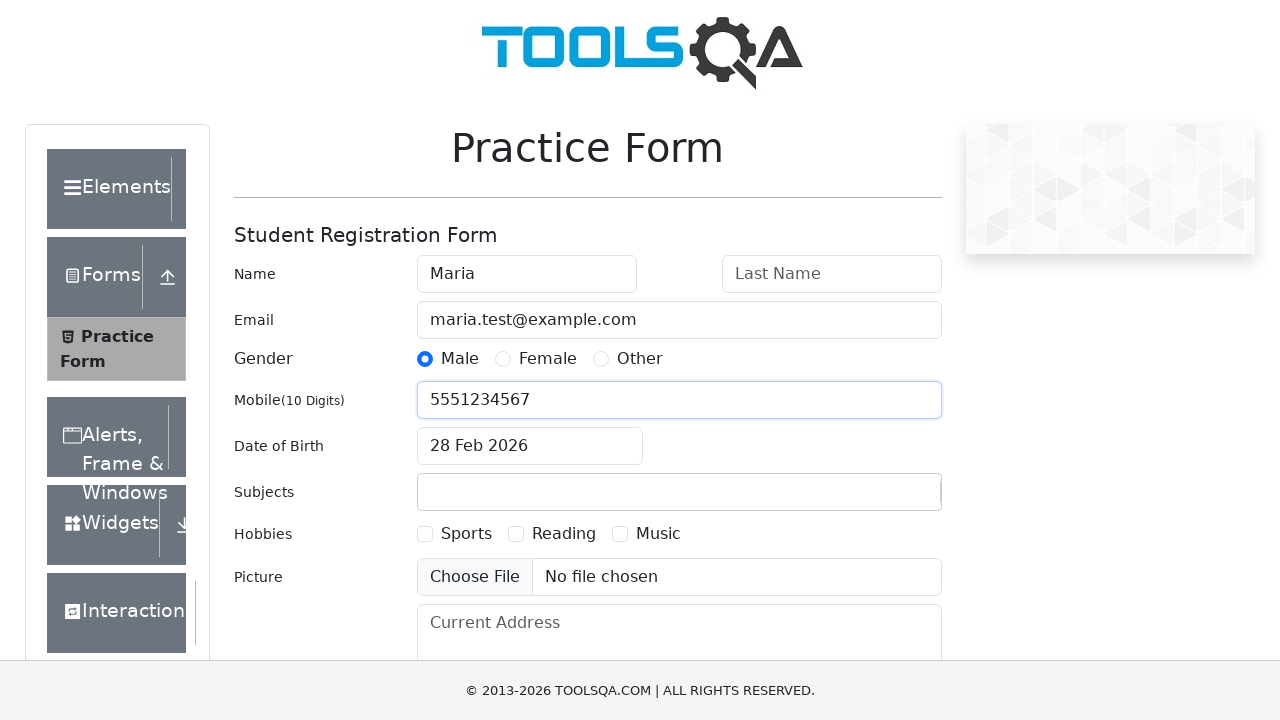

Filled Current Address field with '789 Test Boulevard, Chicago, IL 60601' on #currentAddress
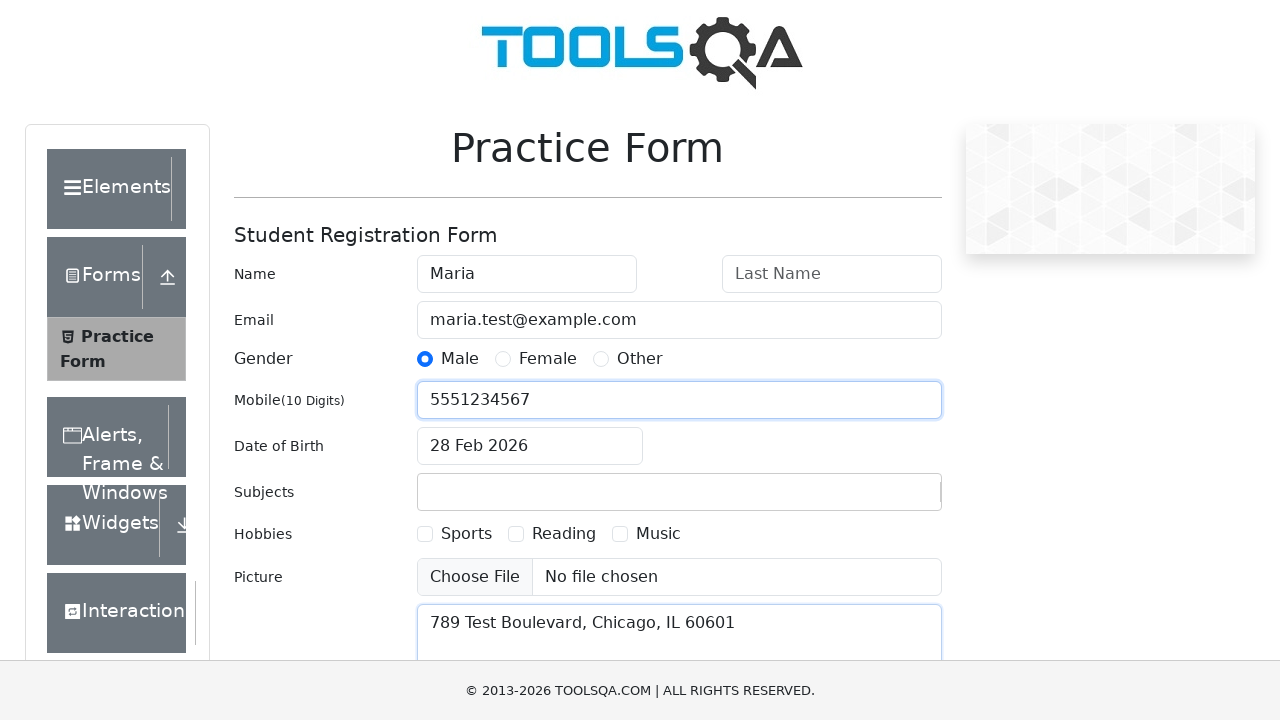

Scrolled down to the submit button
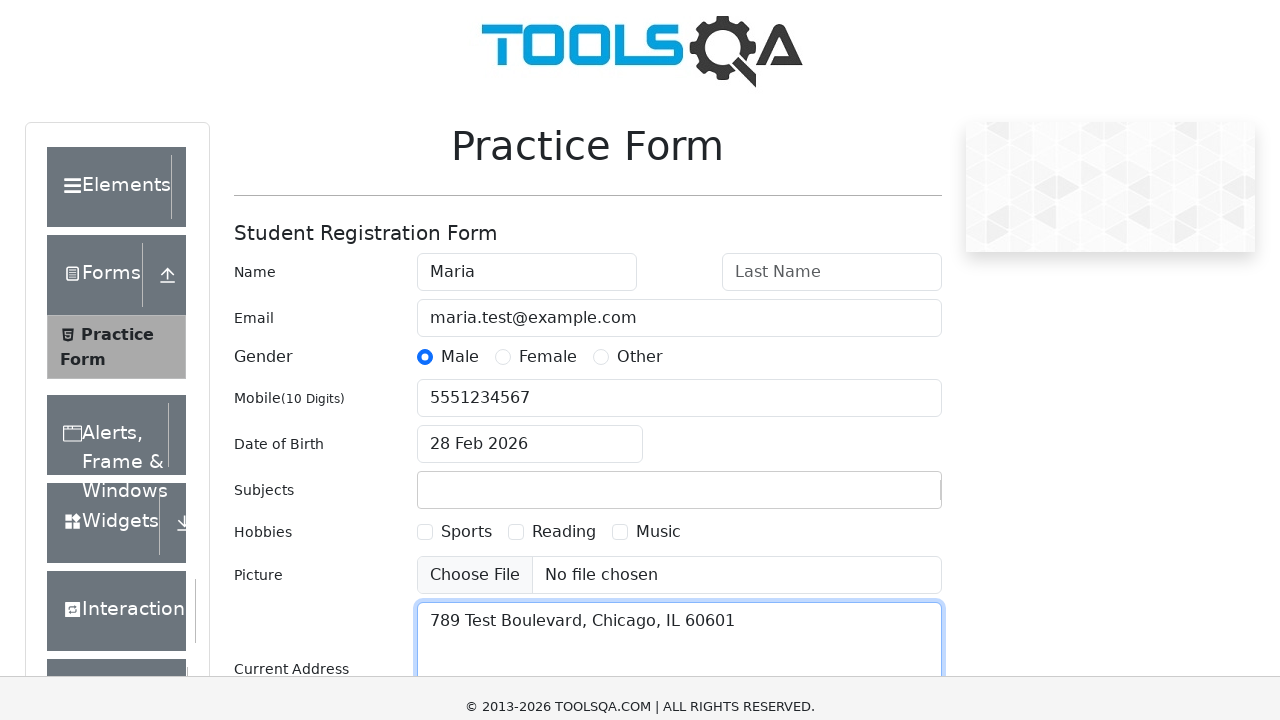

Clicked submit button at (885, 499) on #submit
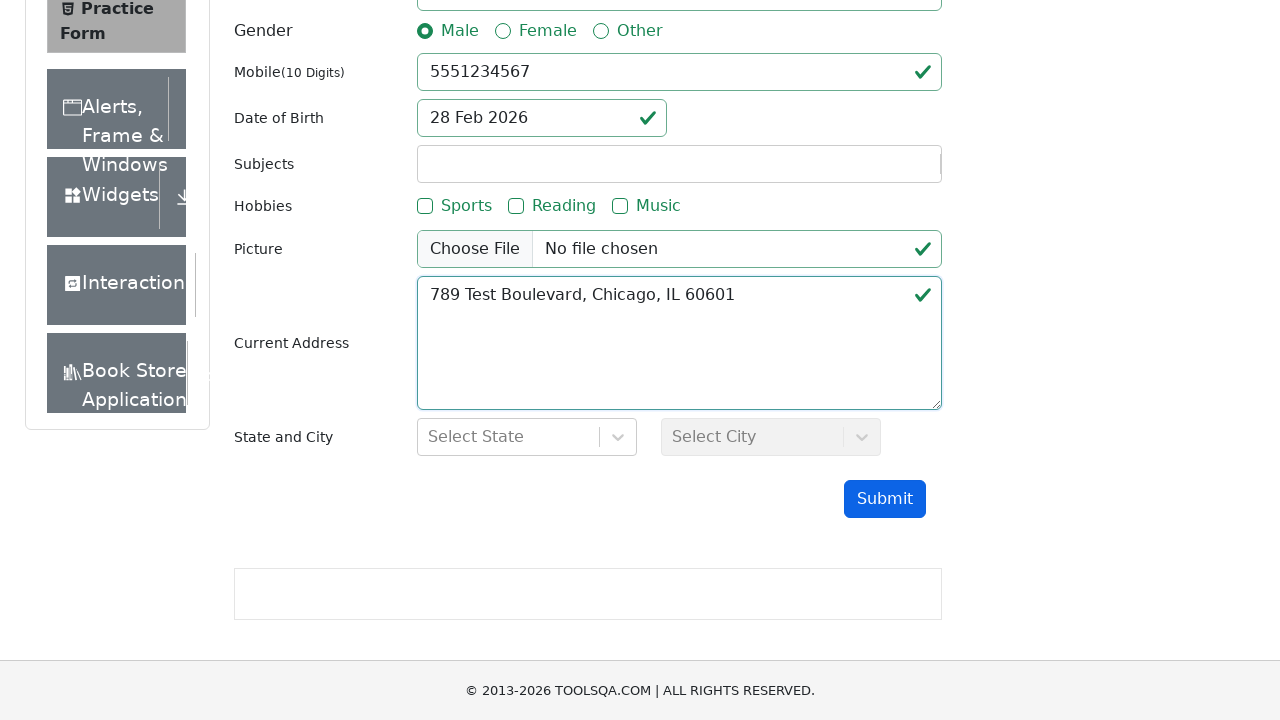

Verified Last Name field is marked as required with validation styling
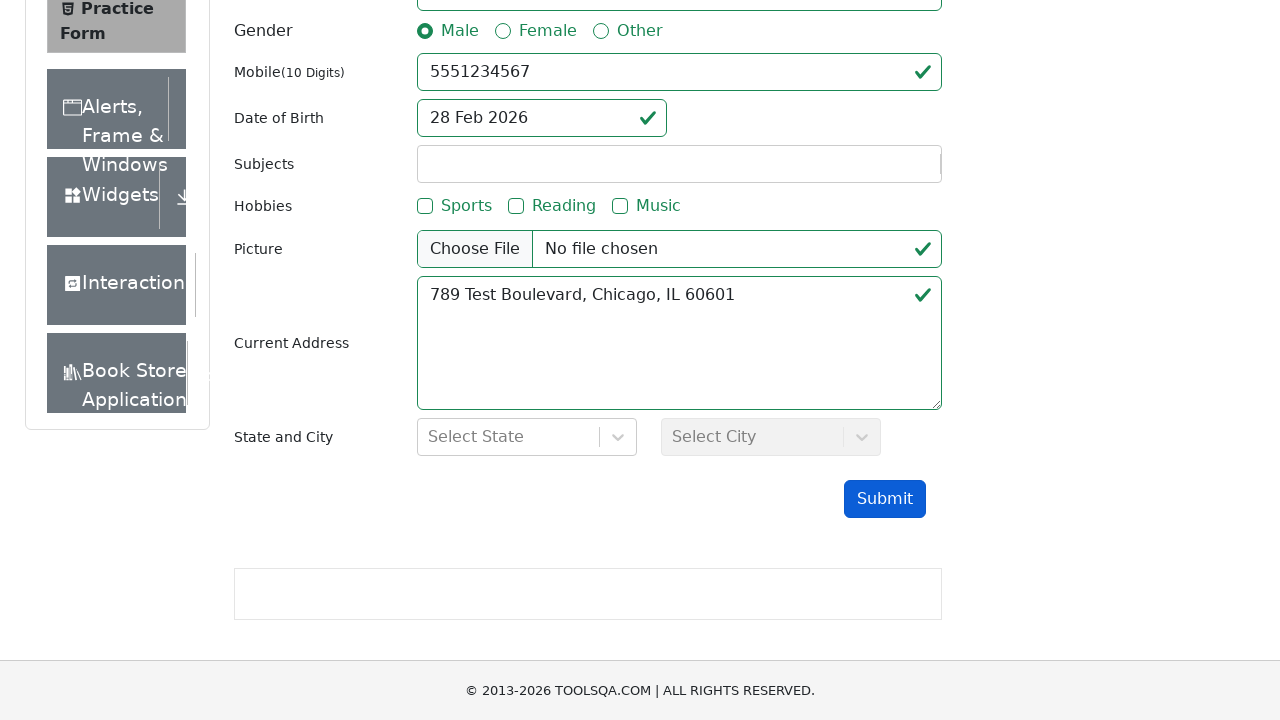

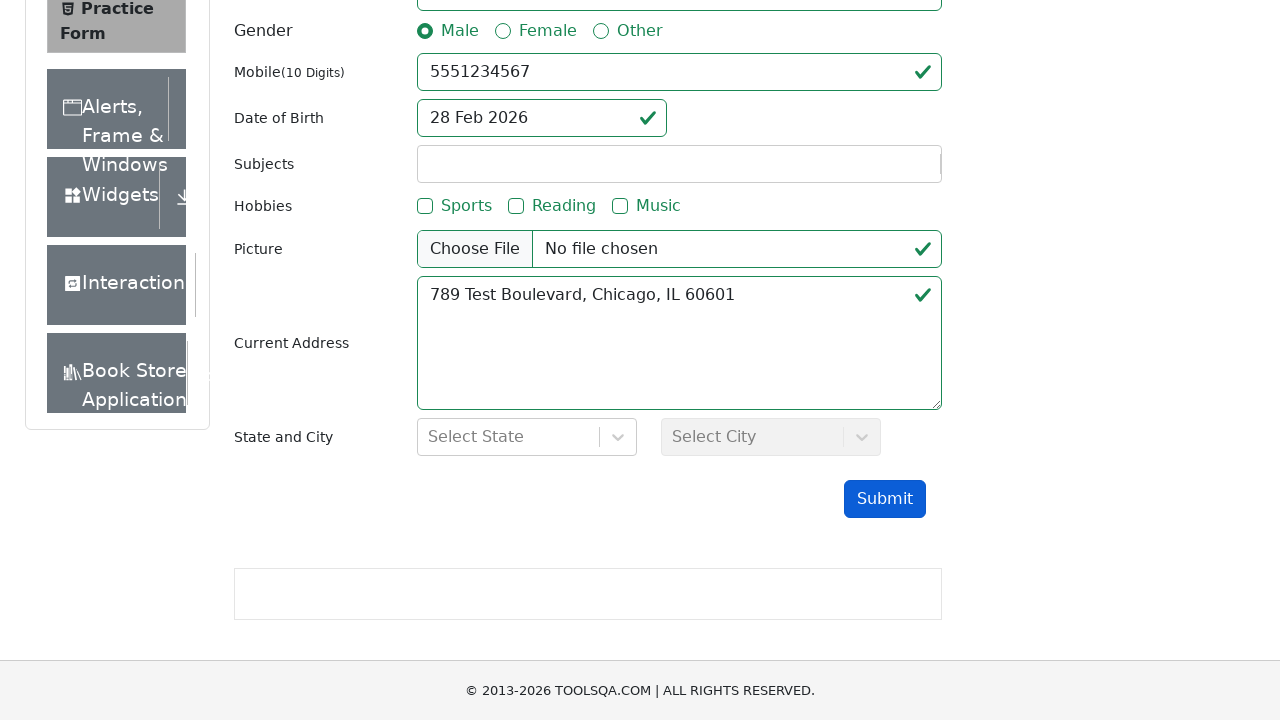